Tests the add/remove elements functionality by clicking the "Add Element" button, verifying the delete button appears, clicking it to remove the element, and verifying the page heading is still displayed.

Starting URL: https://the-internet.herokuapp.com/add_remove_elements/

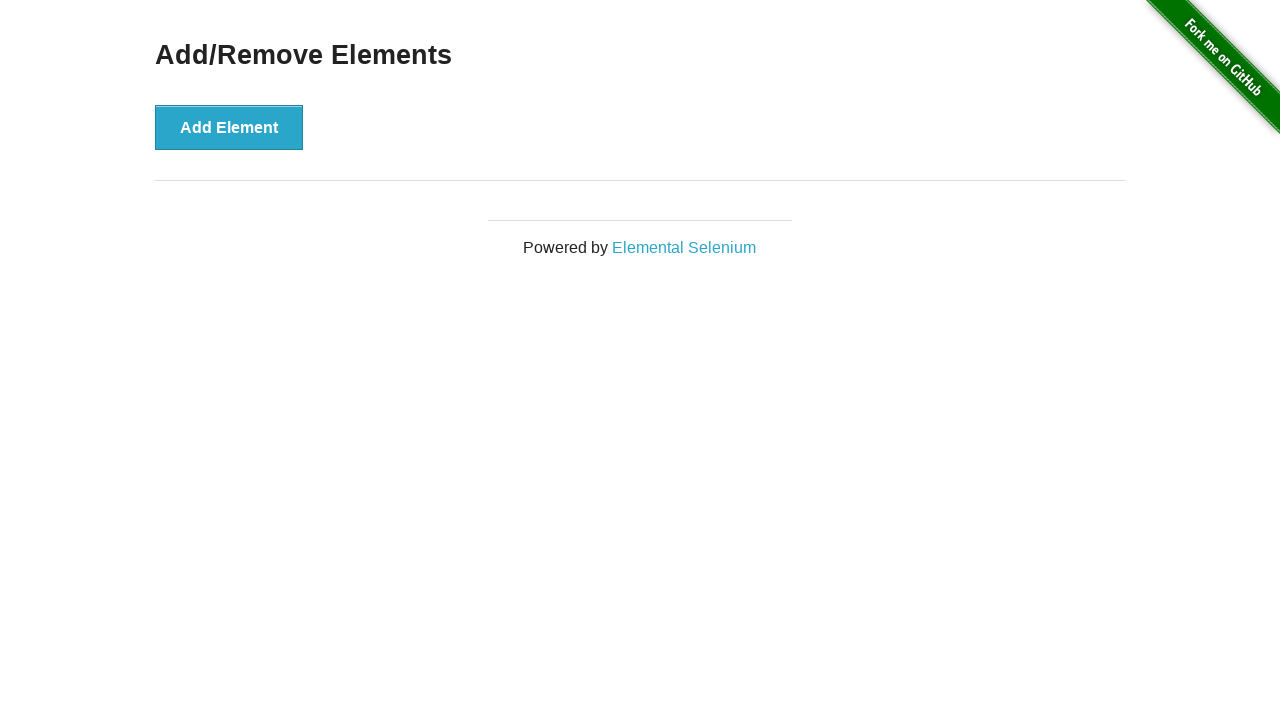

Clicked the 'Add Element' button at (229, 127) on button[onclick='addElement()']
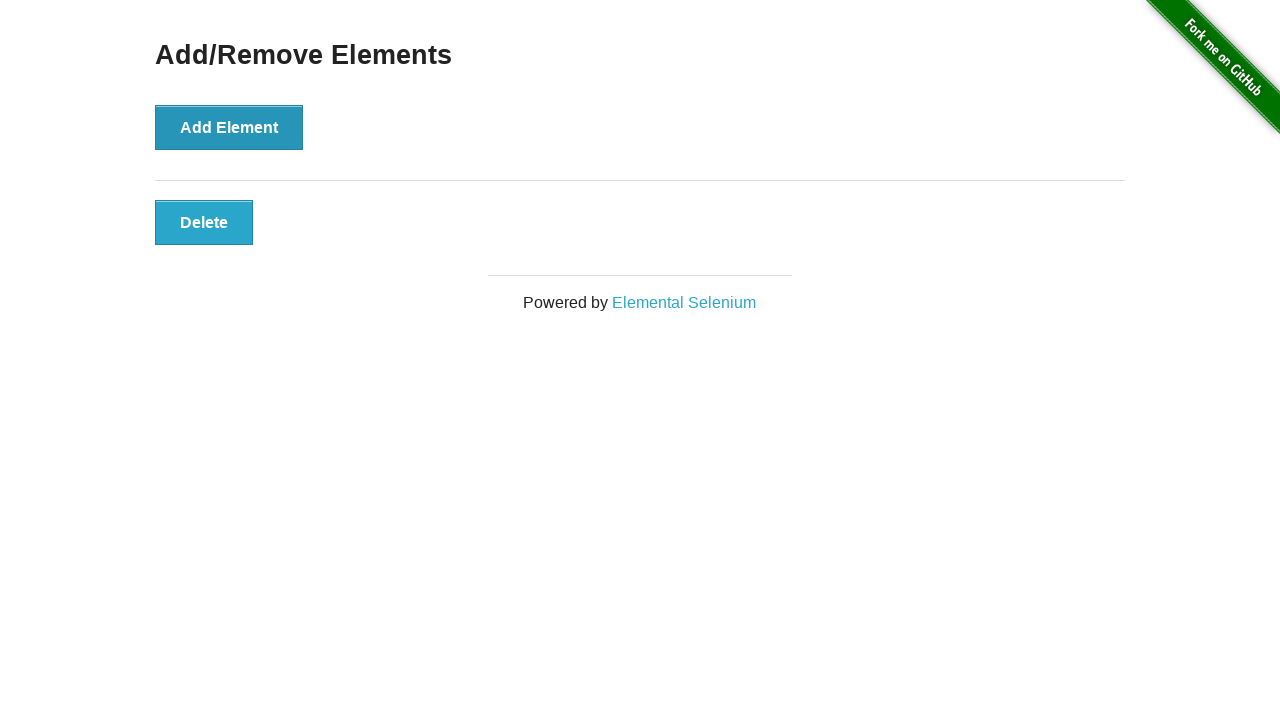

Delete button appeared after adding element
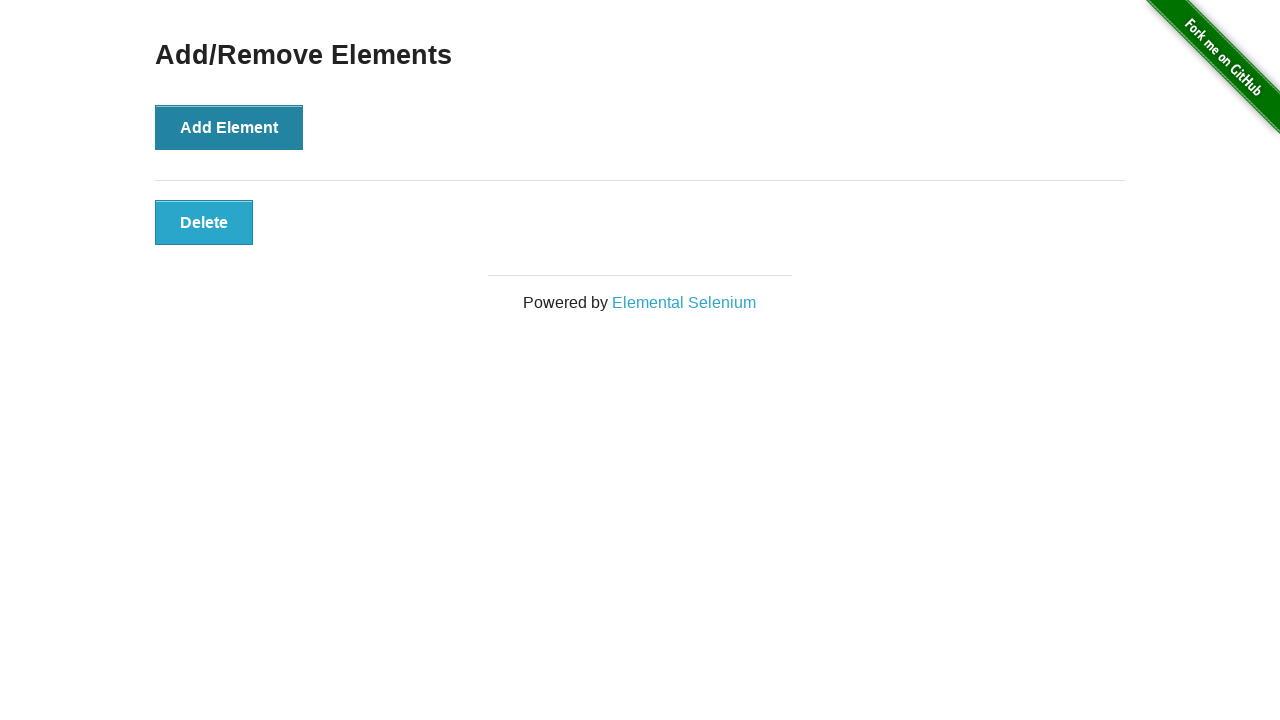

Clicked the delete button to remove the element at (204, 222) on button.added-manually
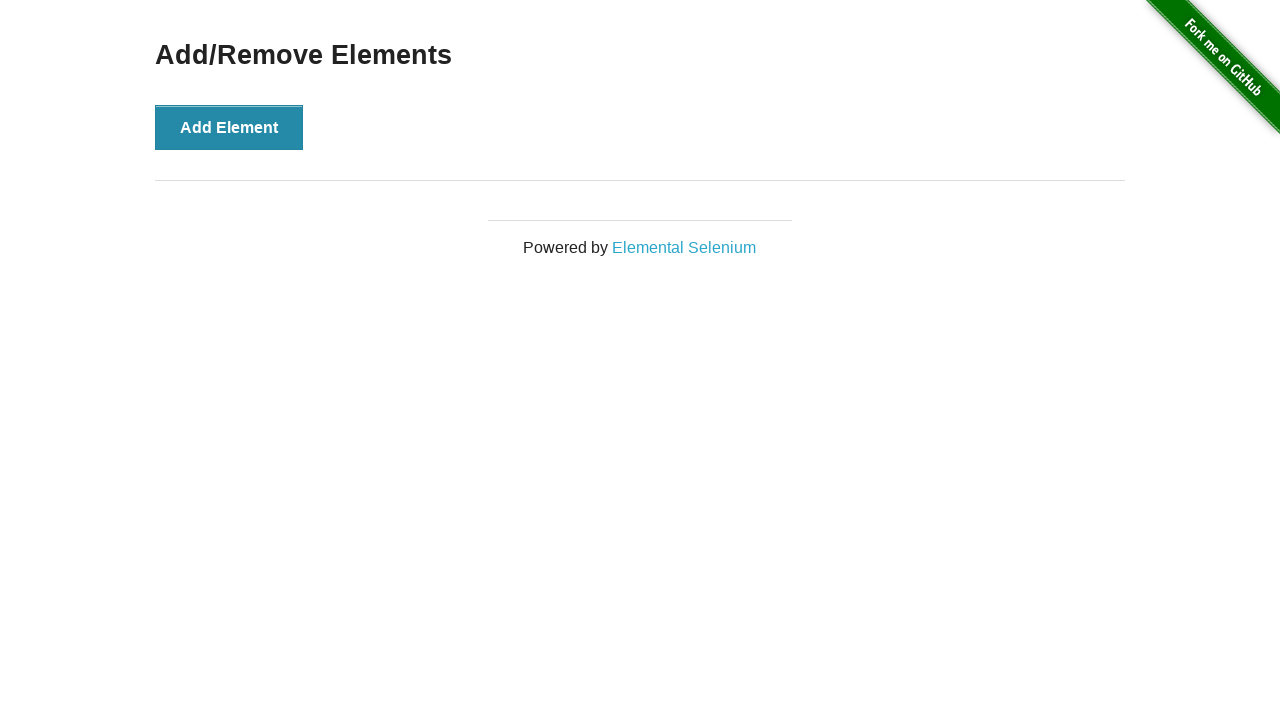

Verified the page heading is still displayed
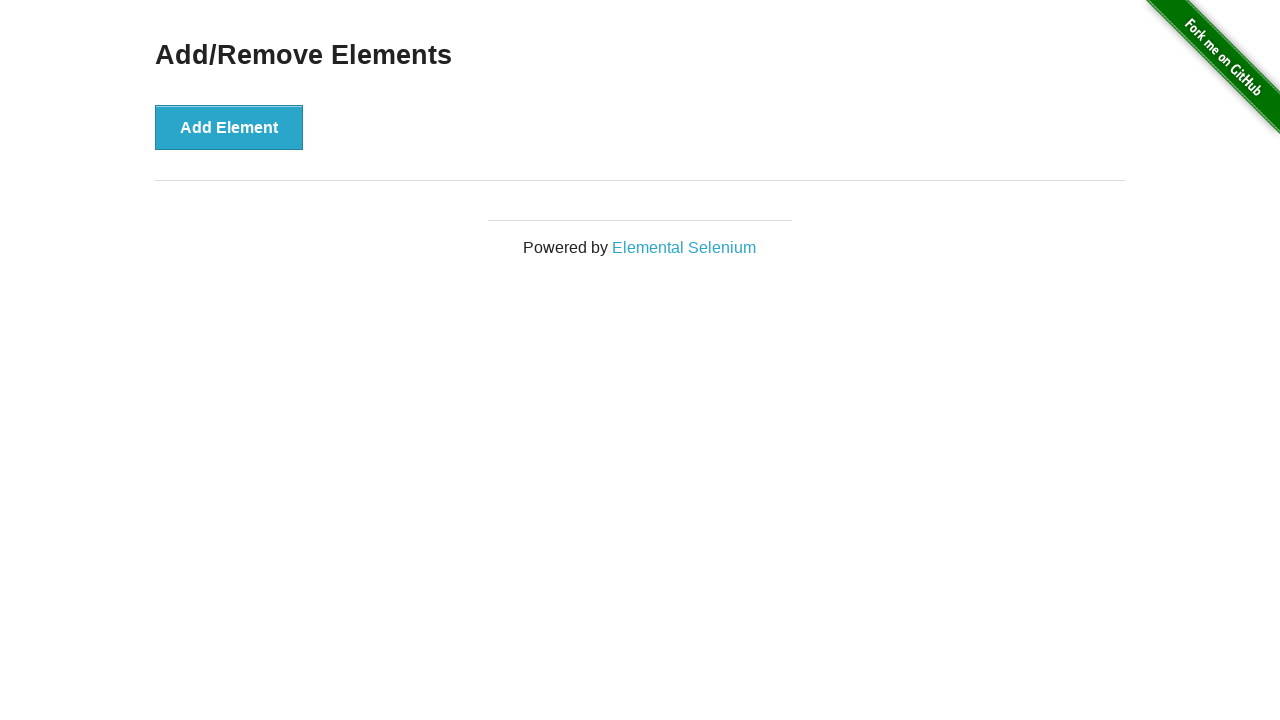

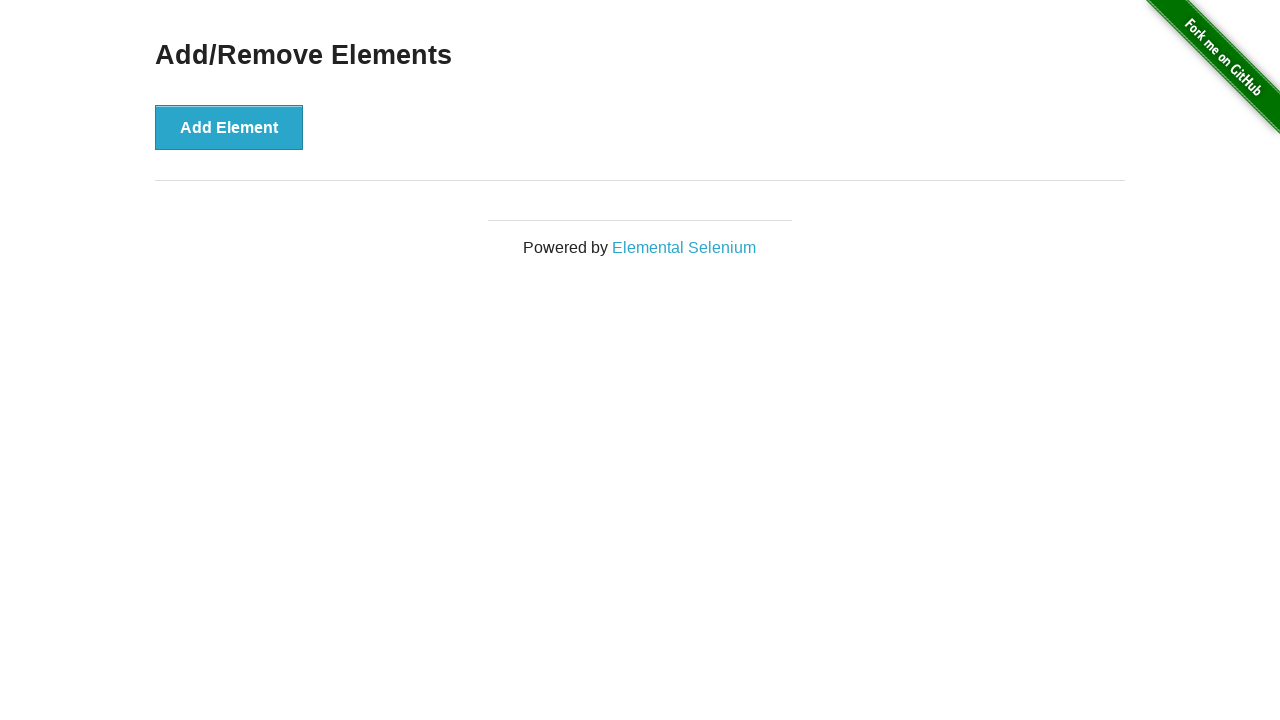